Tests accepting a JavaScript alert by clicking a button to trigger the alert, verifying its text, and accepting it

Starting URL: https://automationfc.github.io/basic-form/index.html

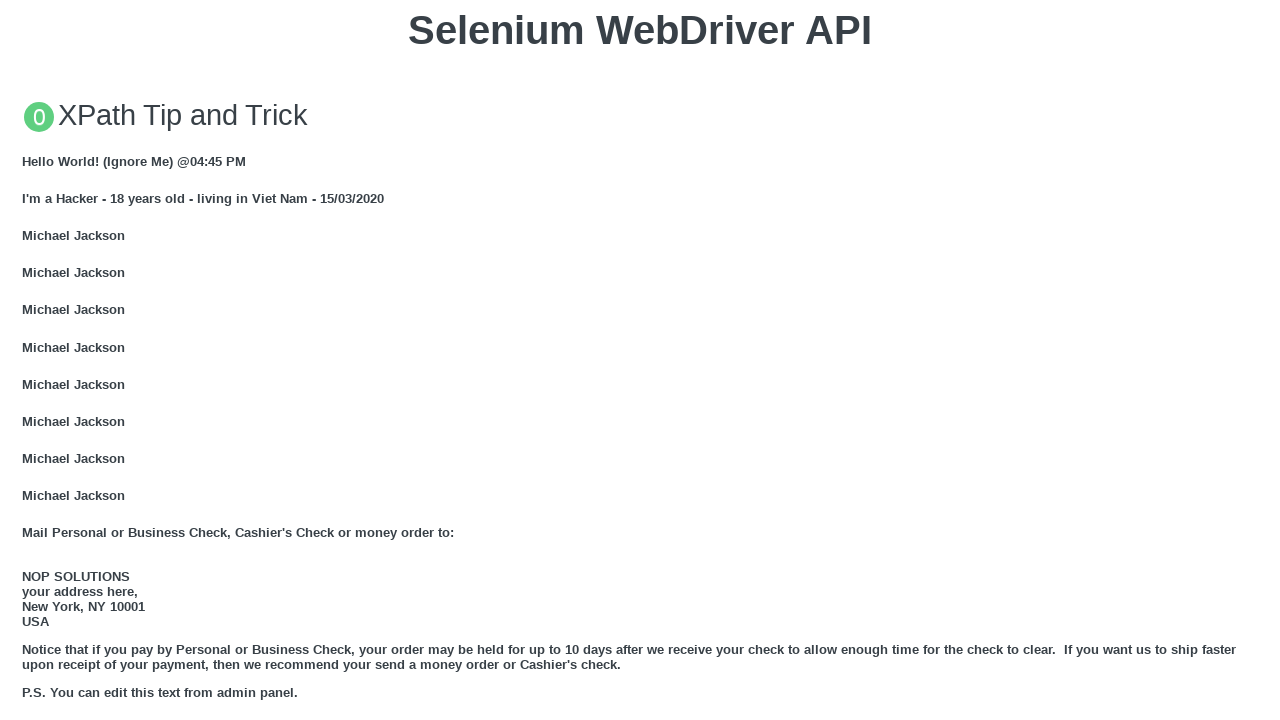

Clicked button to trigger JavaScript alert at (640, 360) on xpath=//button[text()='Click for JS Alert']
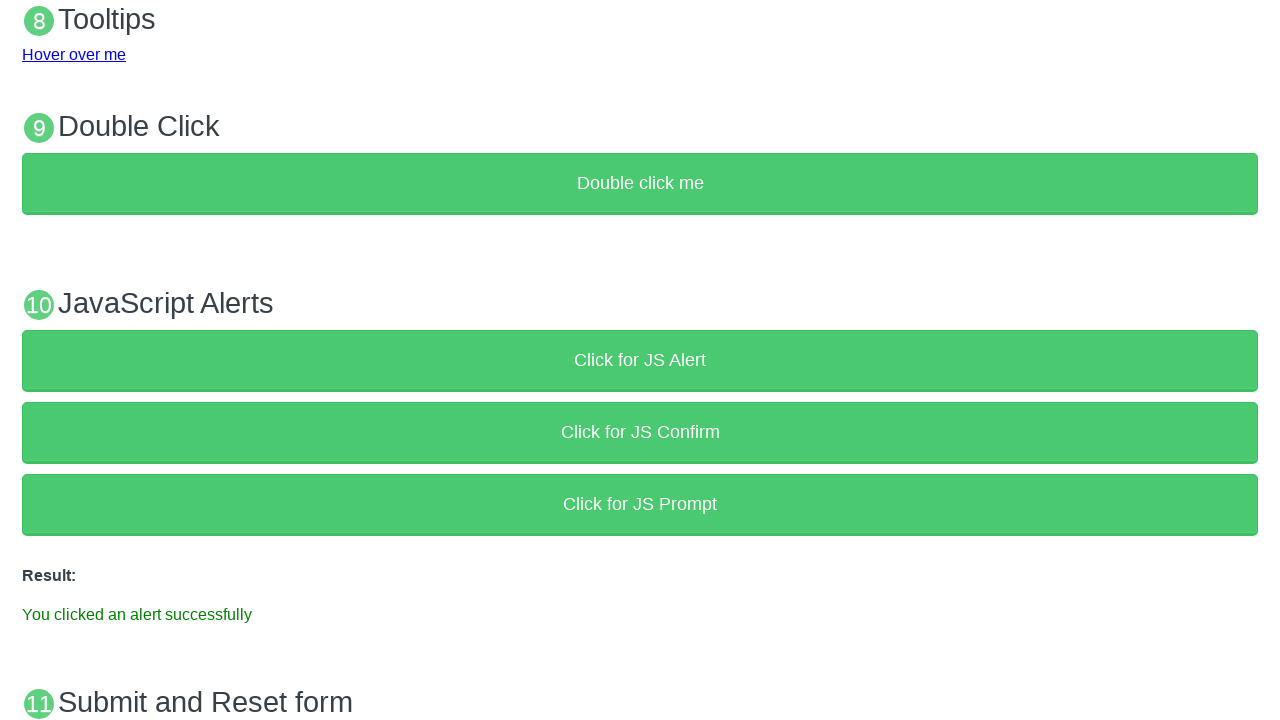

Set up dialog handler to accept alert
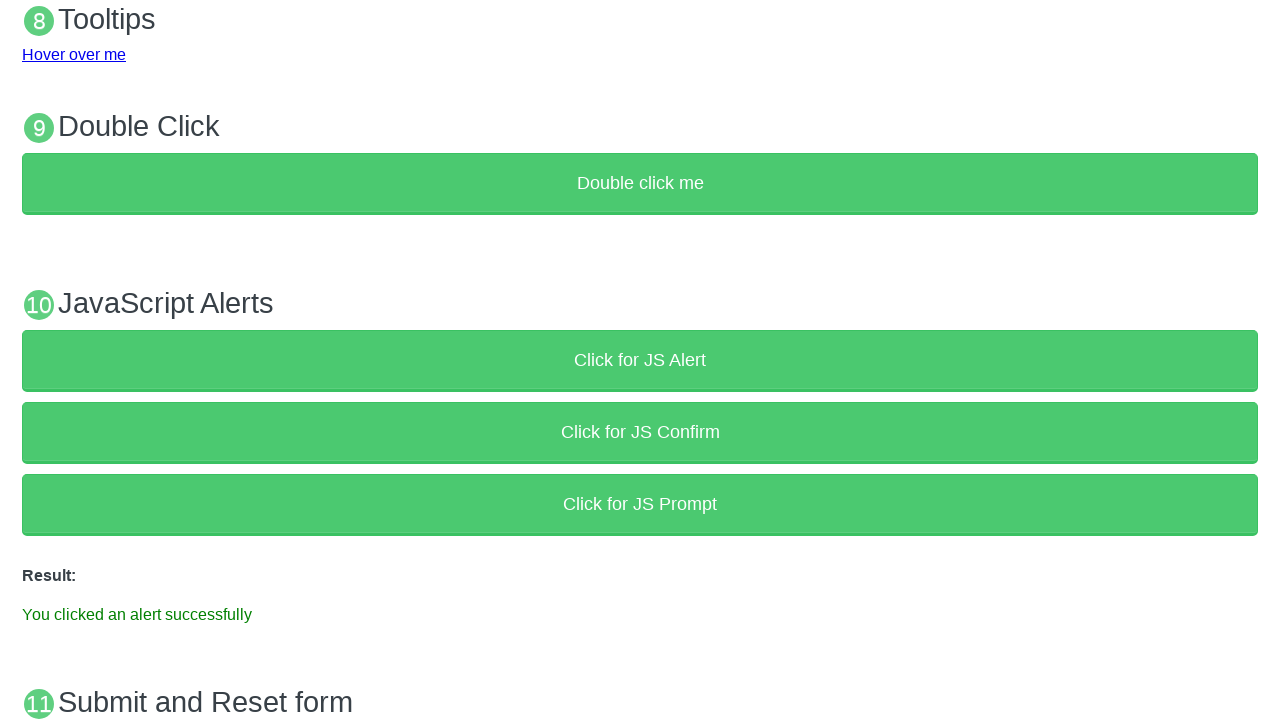

Waited for result message to appear
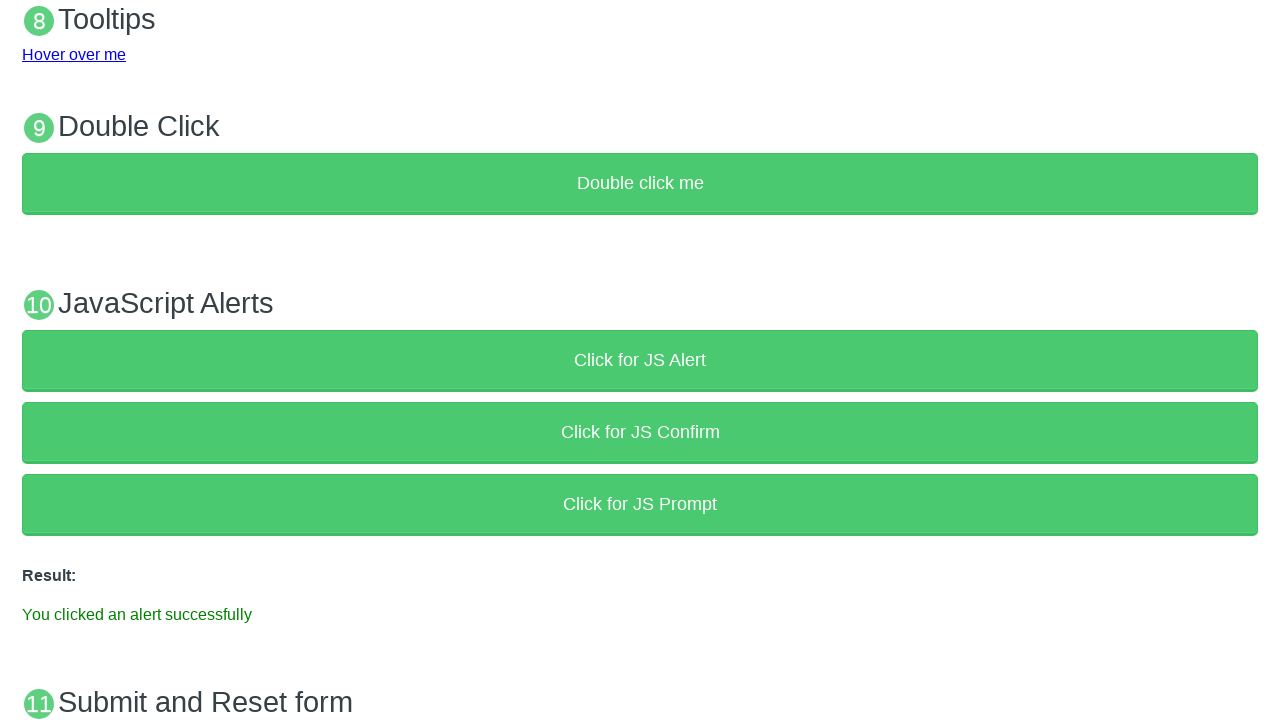

Verified result message text matches expected value
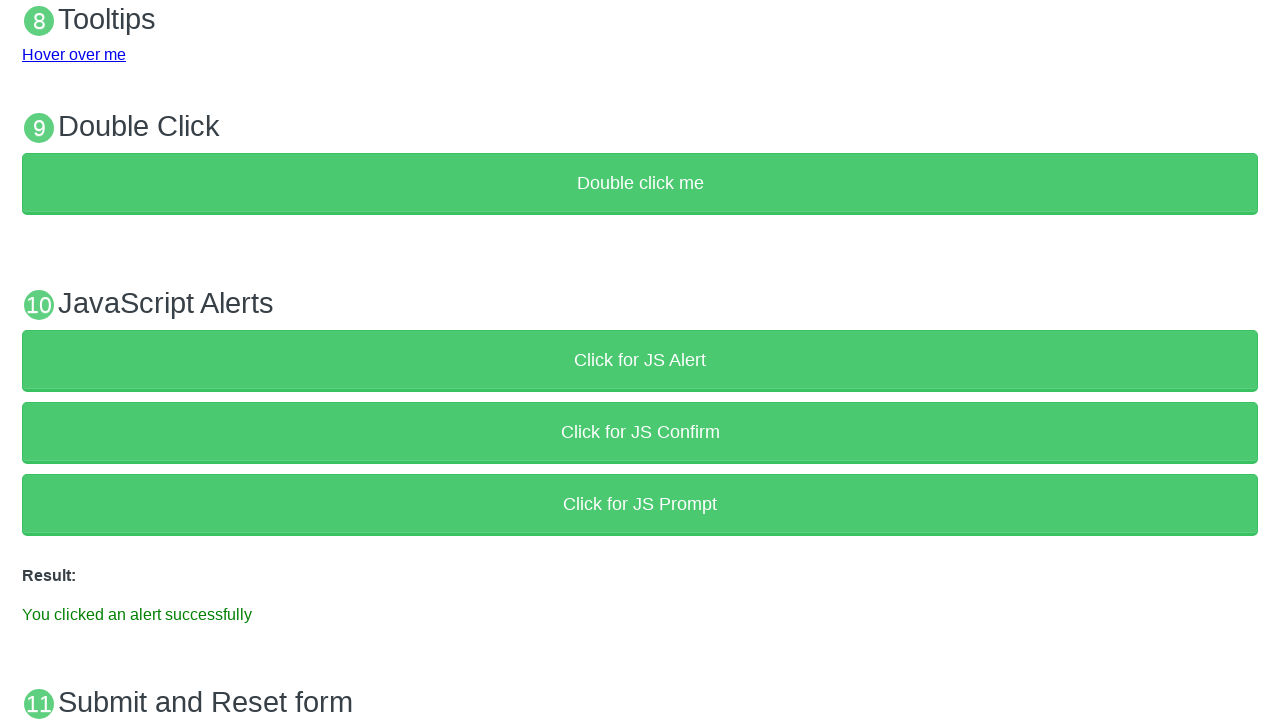

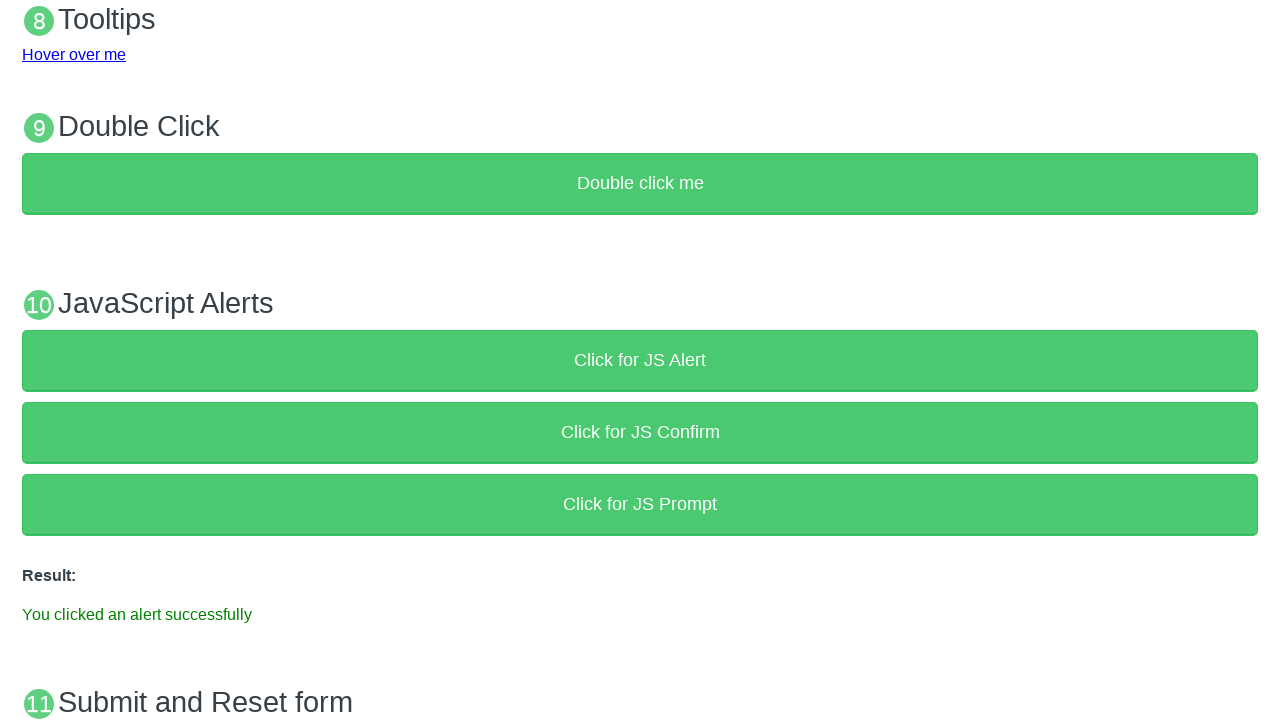